Tests various form controls on a demo page including text inputs, radio buttons, select dropdowns, multi-select options, checkboxes, datalist input, and drag-and-drop functionality

Starting URL: https://trytestingthis.netlify.app/index.html

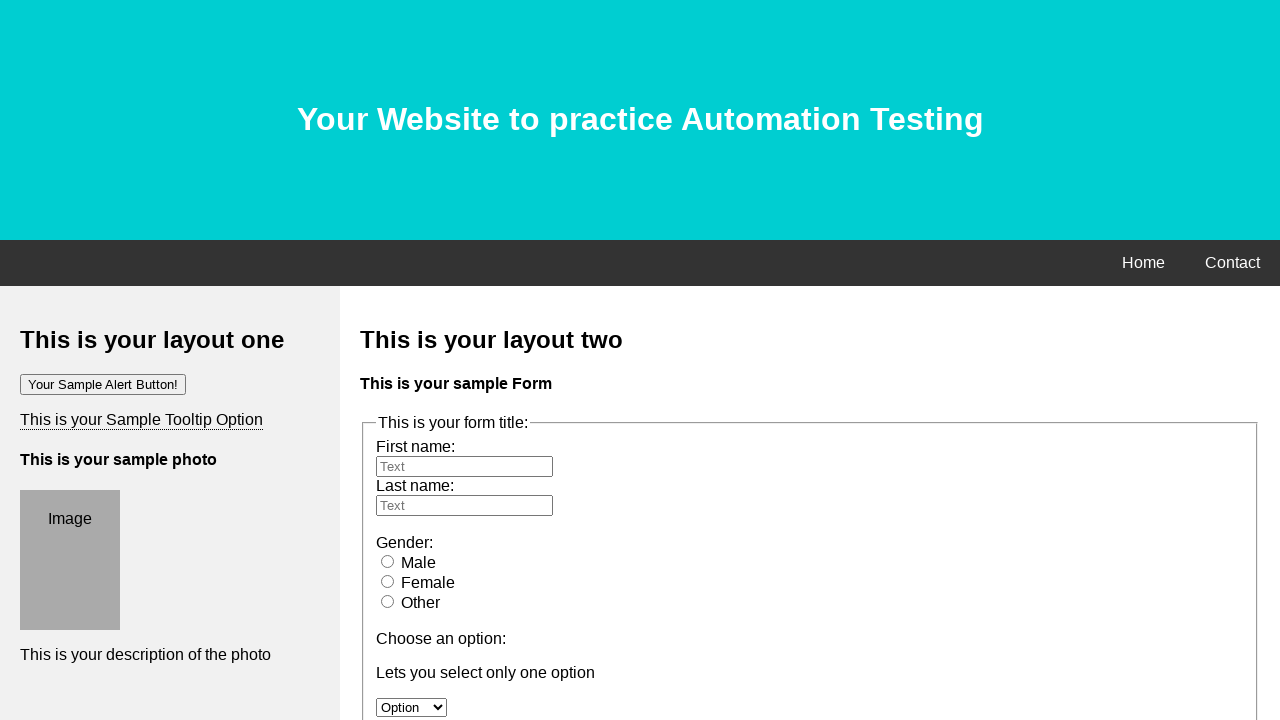

Filled first name field with 'Saya' on #fname
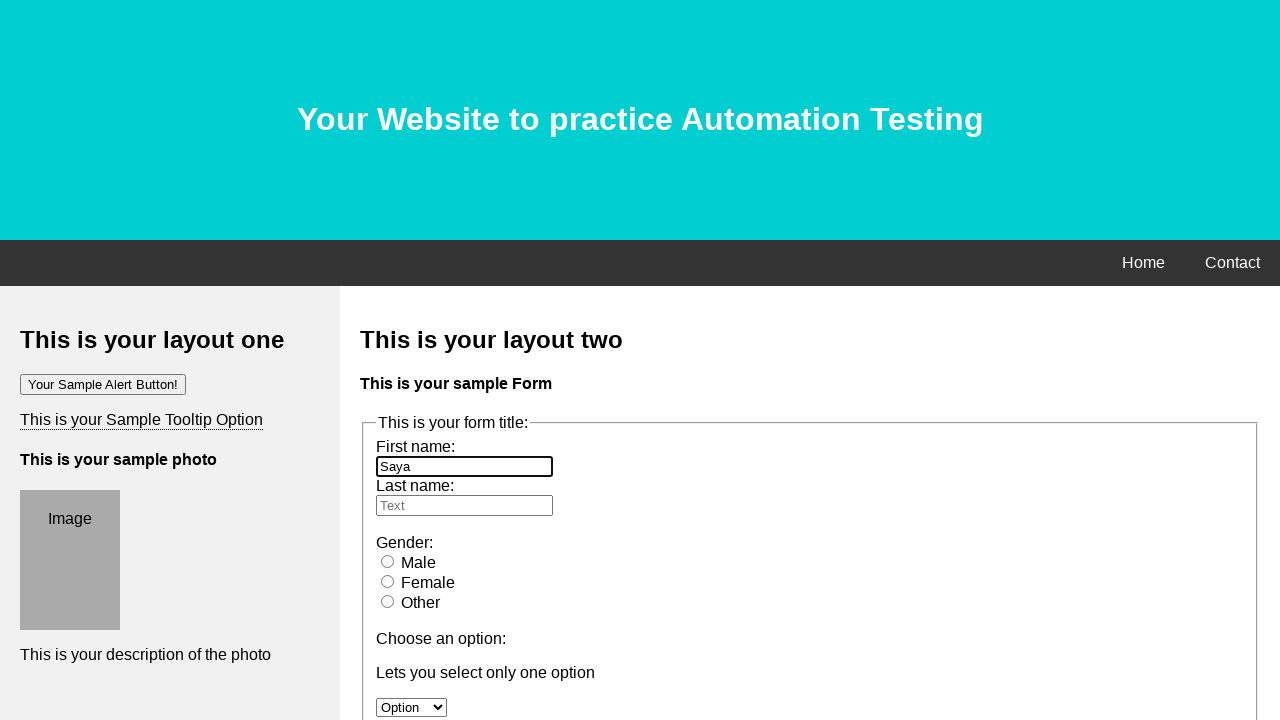

Filled last name field with 'Rafi' on #lname
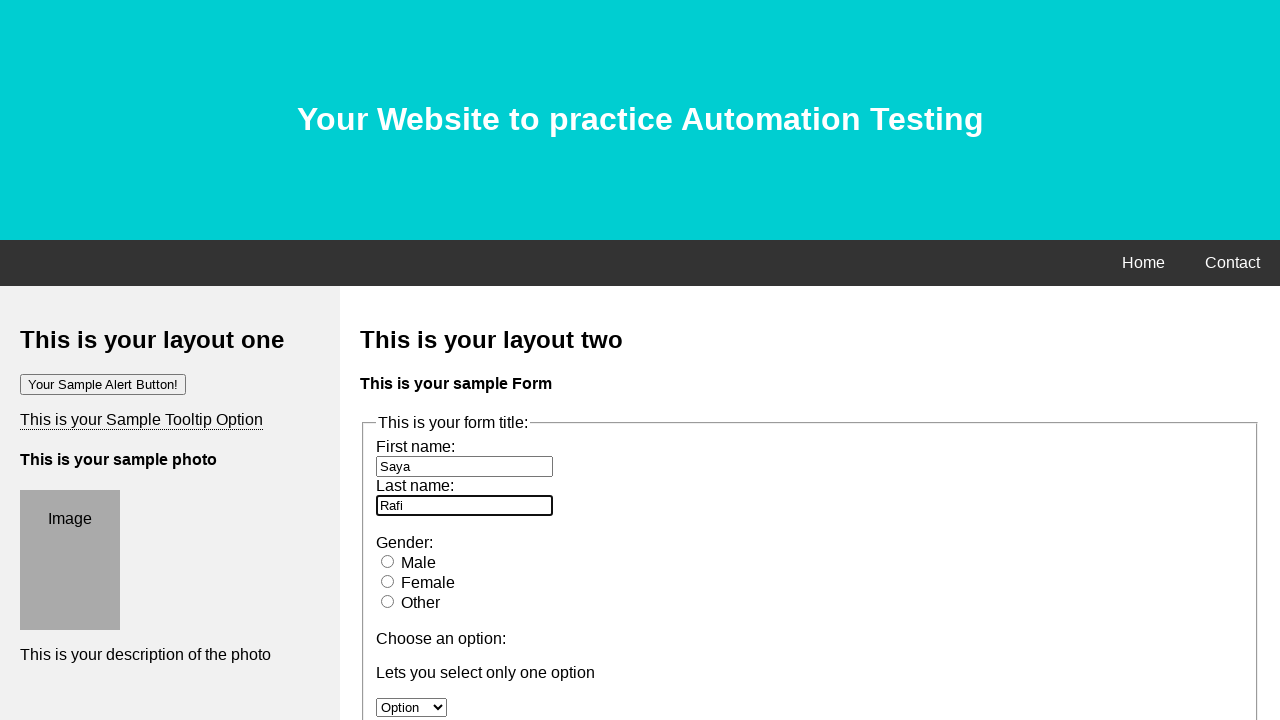

Selected 'male' radio button at (388, 561) on #male
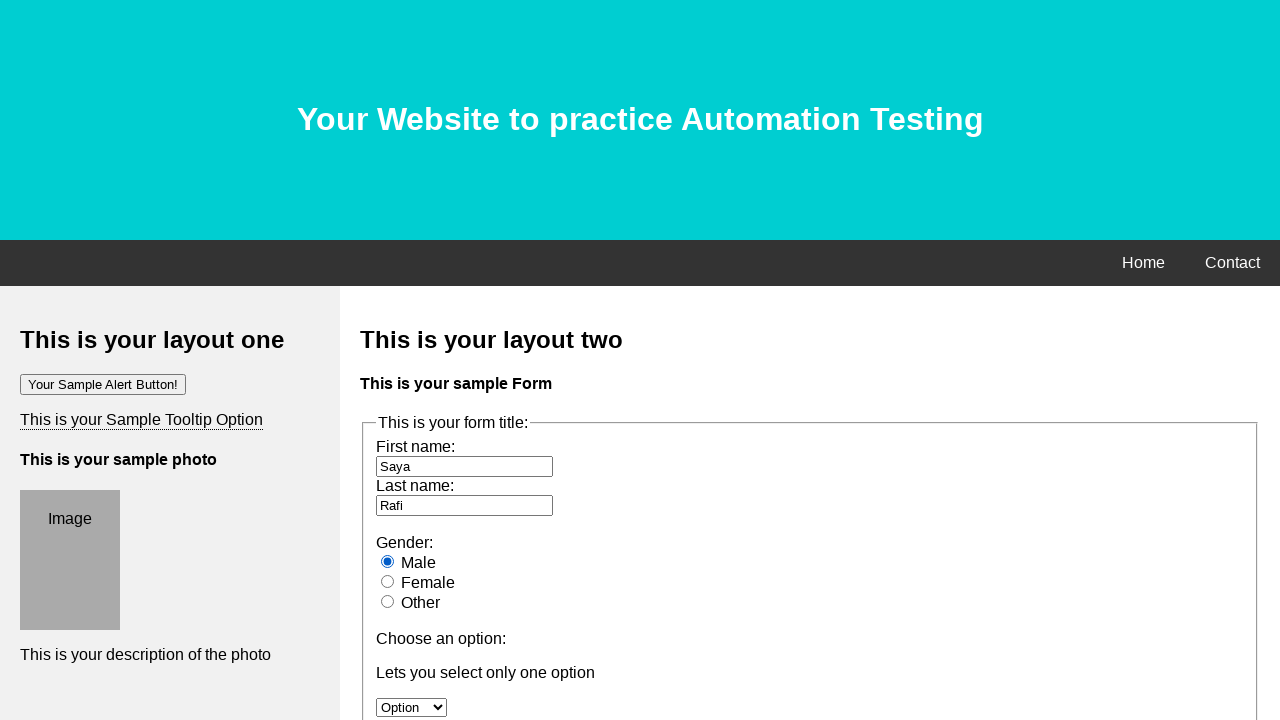

Selected 'Option 1' from single select dropdown on #option
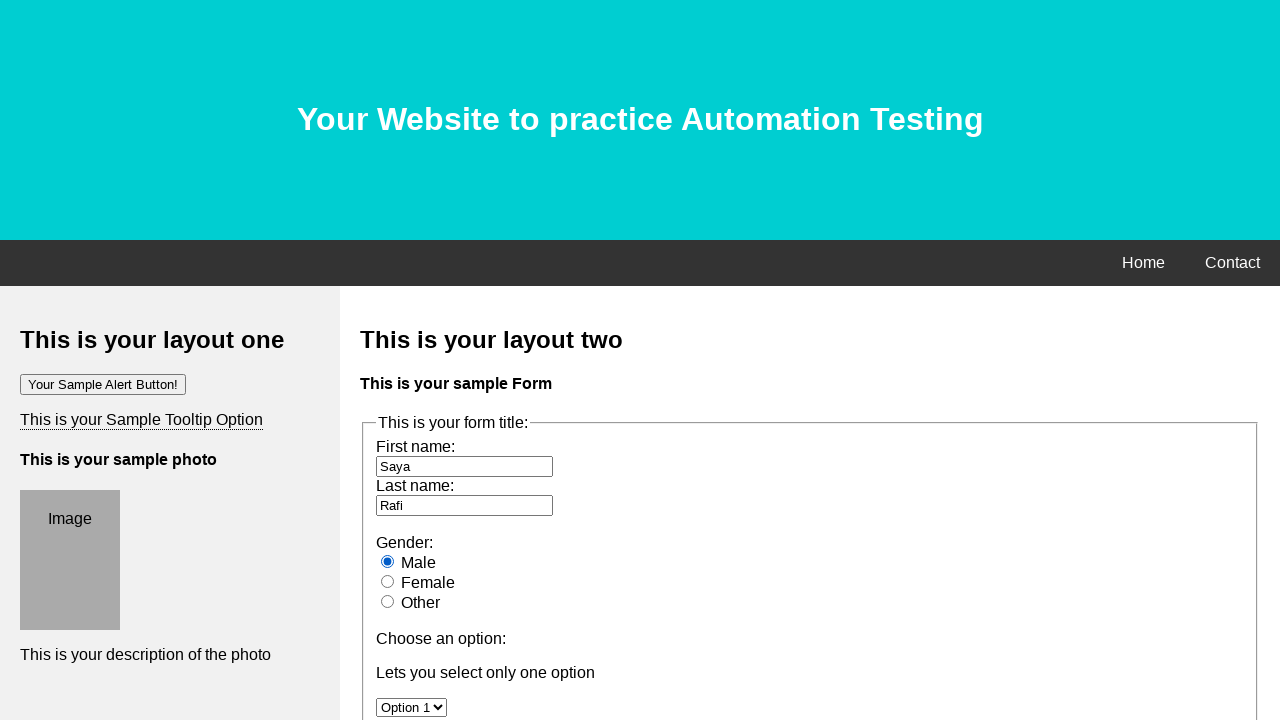

Selected multiple options ('option 1', 'Option 2', 'Option 3') from multi-select dropdown on select[name='Optionwithcheck[]']
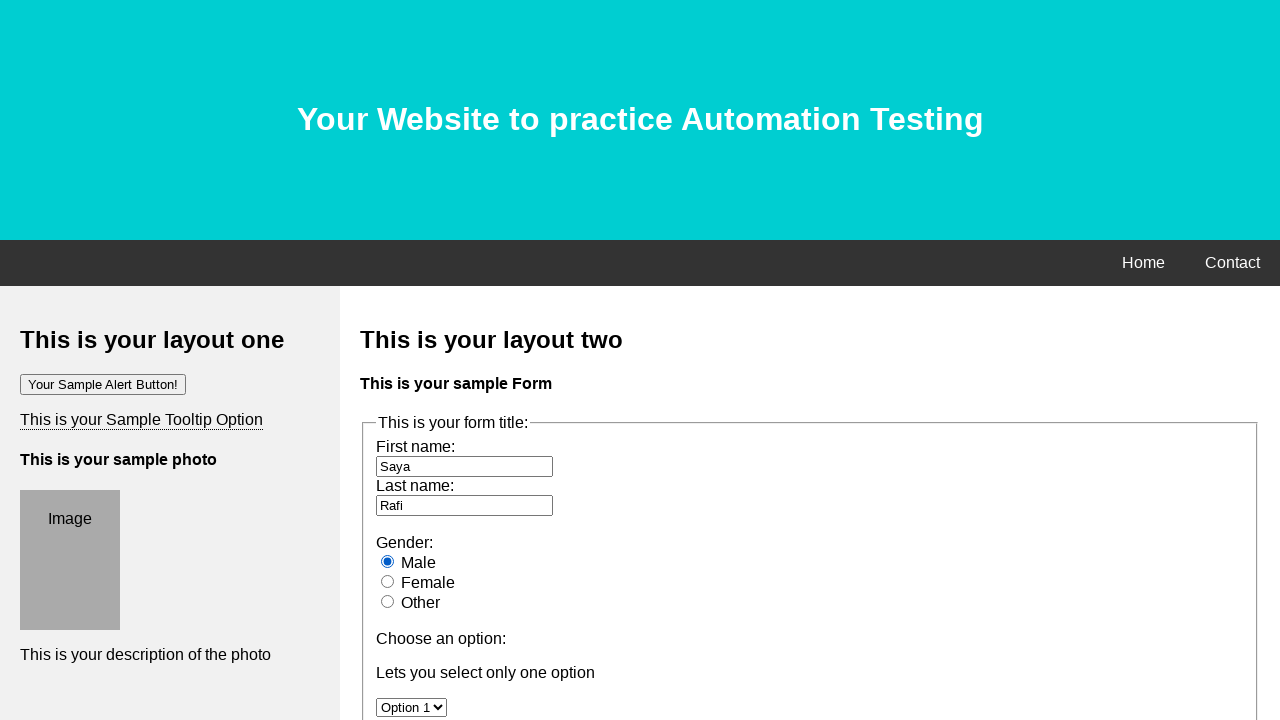

Checked 'option1' checkbox at (386, 360) on input[name='option1'][id='moption']
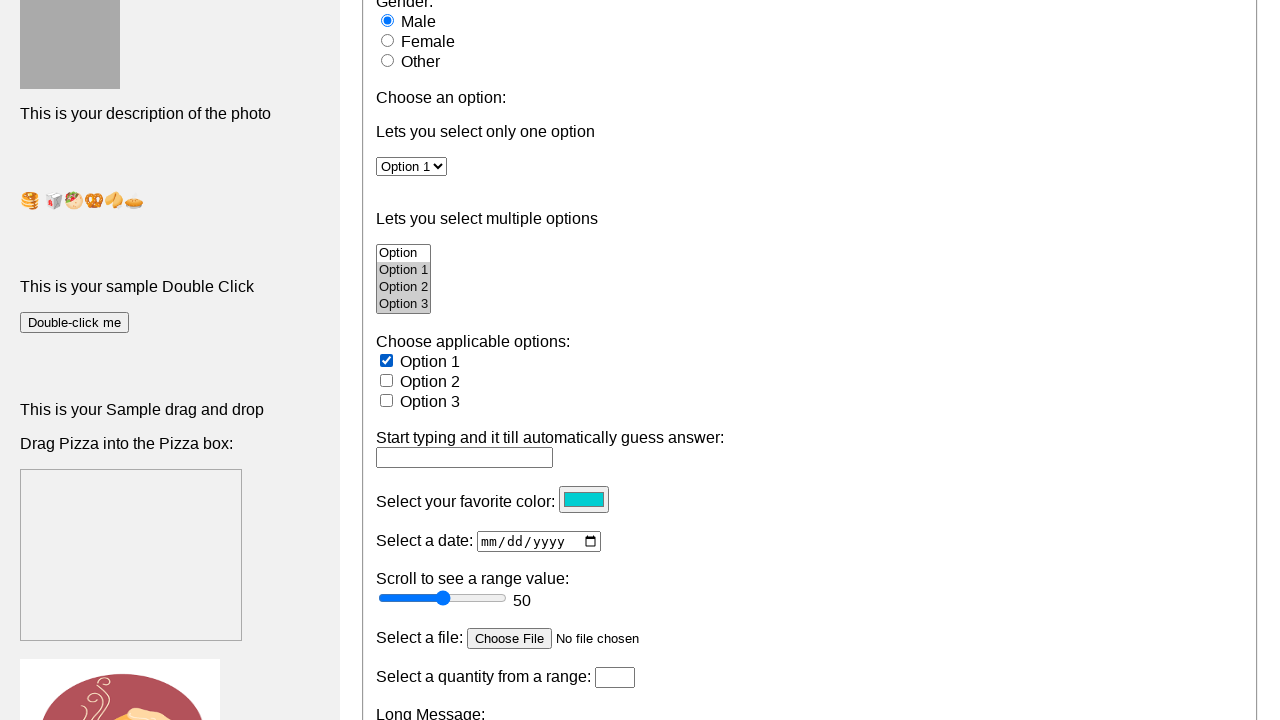

Checked 'option2' checkbox at (386, 380) on input[name='option2'][id='moption']
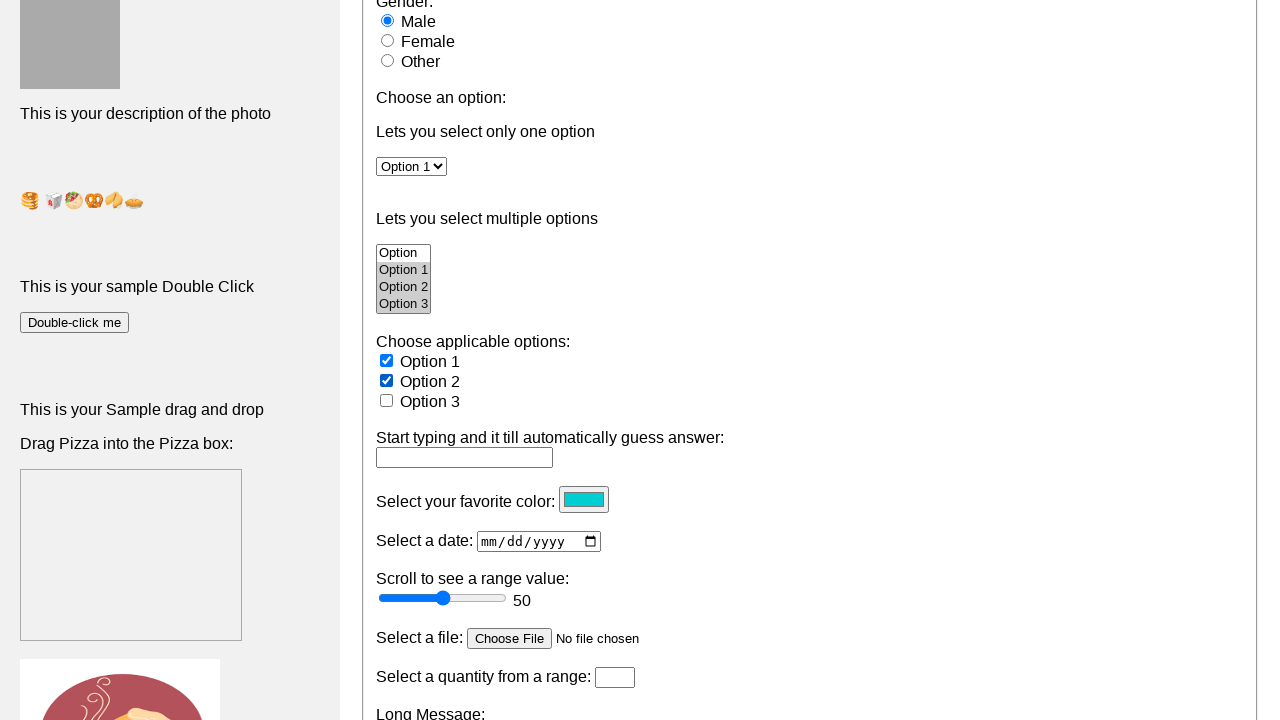

Unchecked 'option1' checkbox at (386, 360) on input[name='option1'][id='moption']
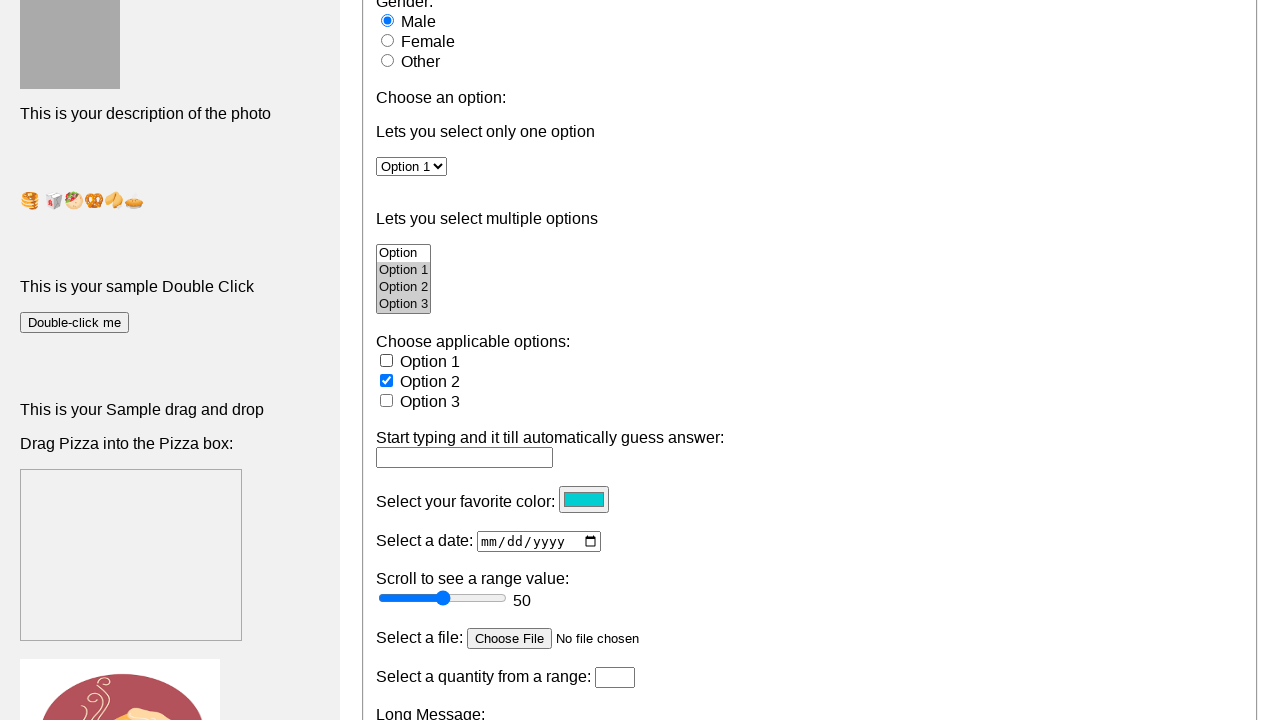

Checked 'option3' checkbox at (386, 400) on input[name='option3'][id='moption']
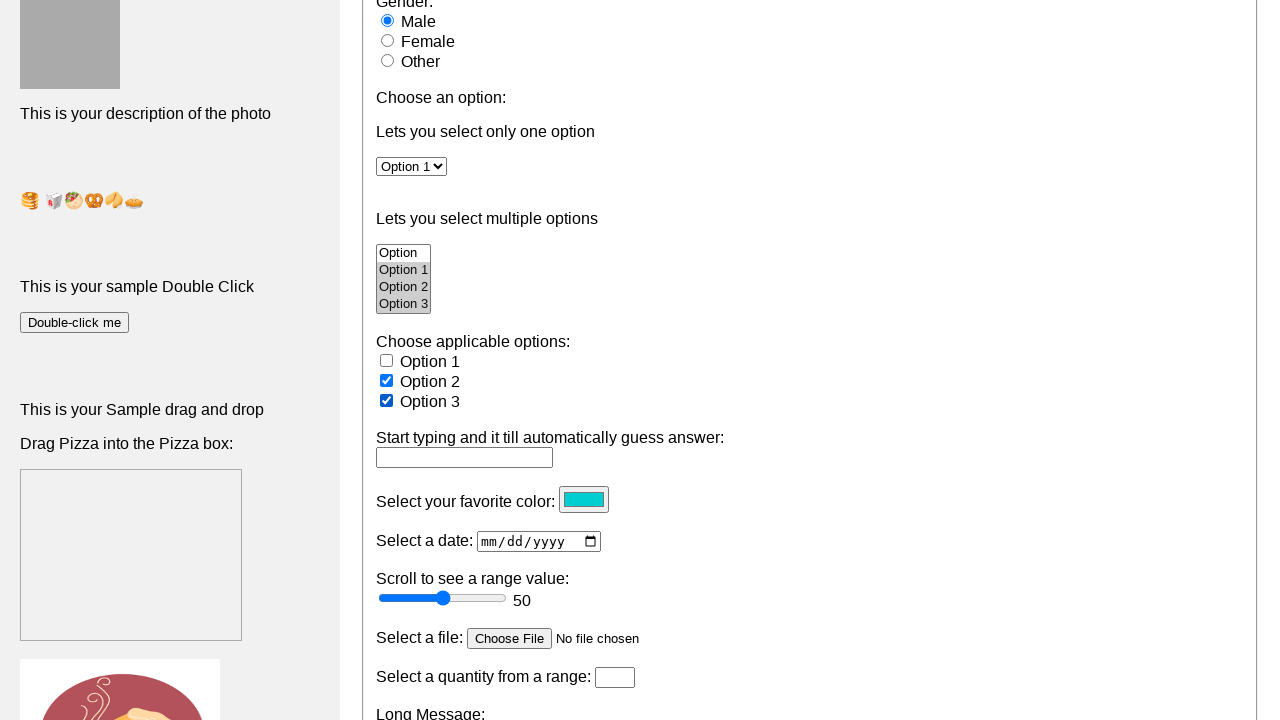

Filled datalist input with 'Chocolate' on input[list='datalists'][name='Options']
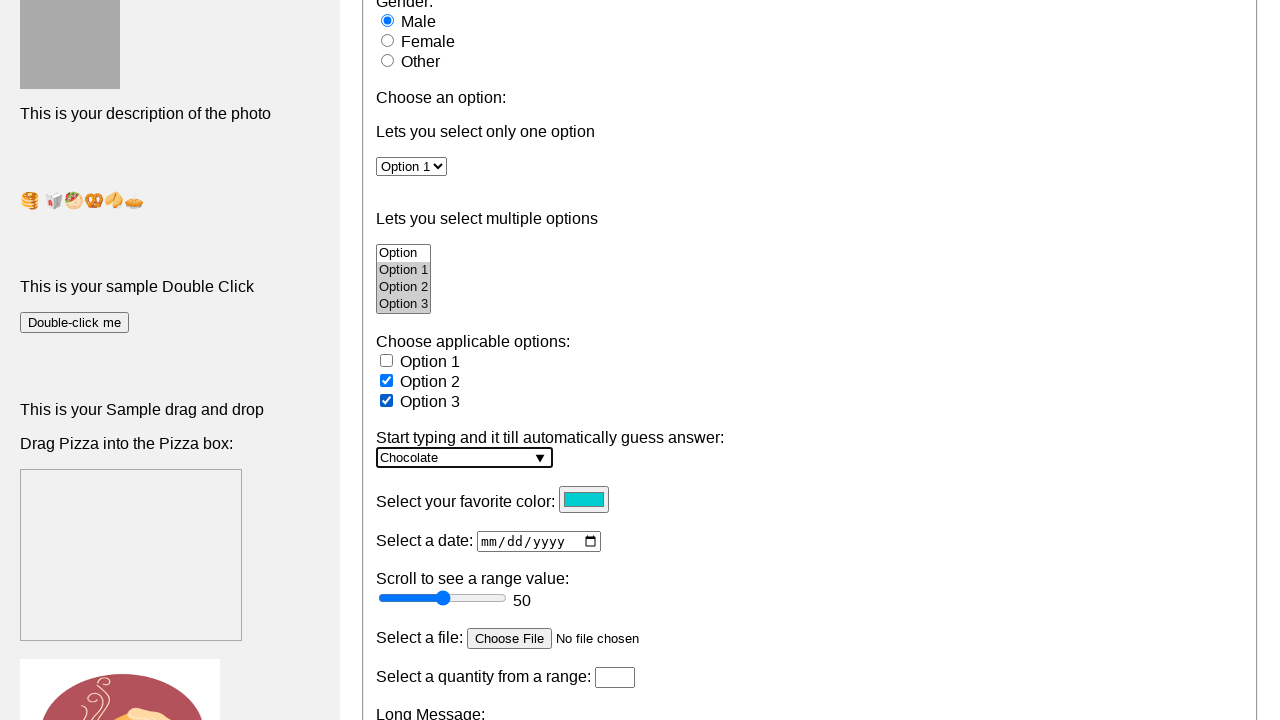

Dragged element from #drag1 to #div1 at (131, 467)
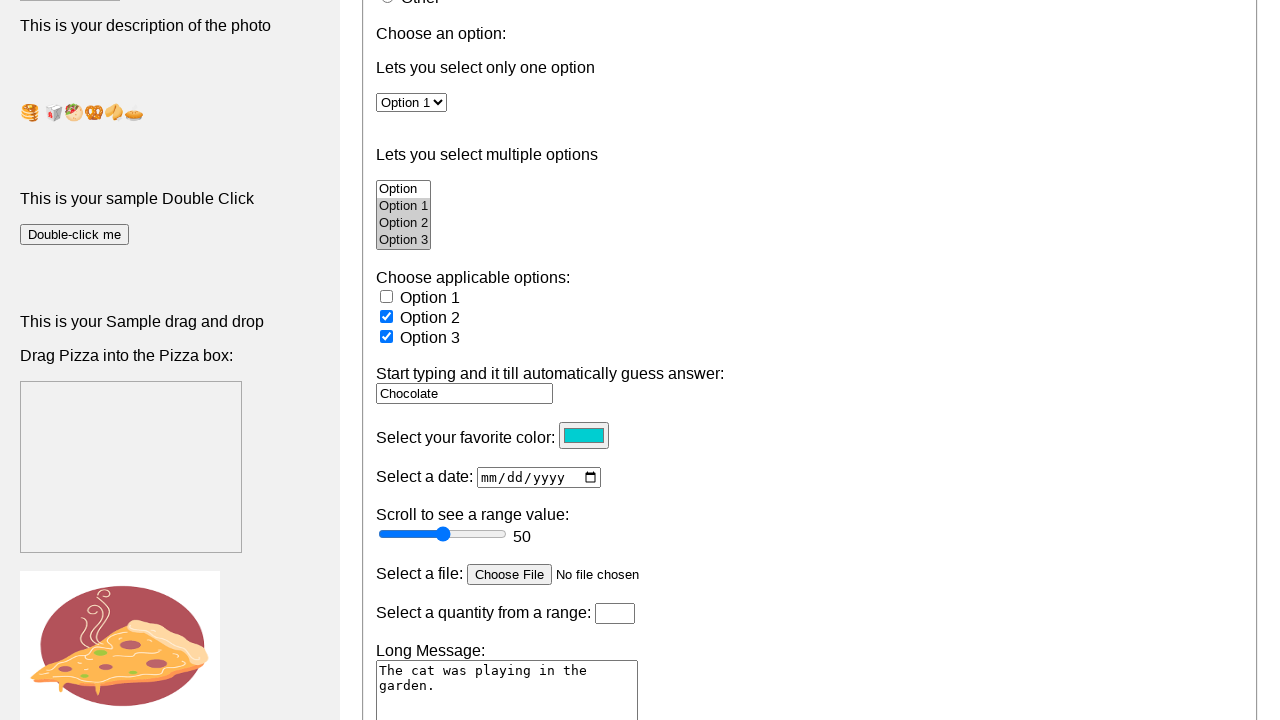

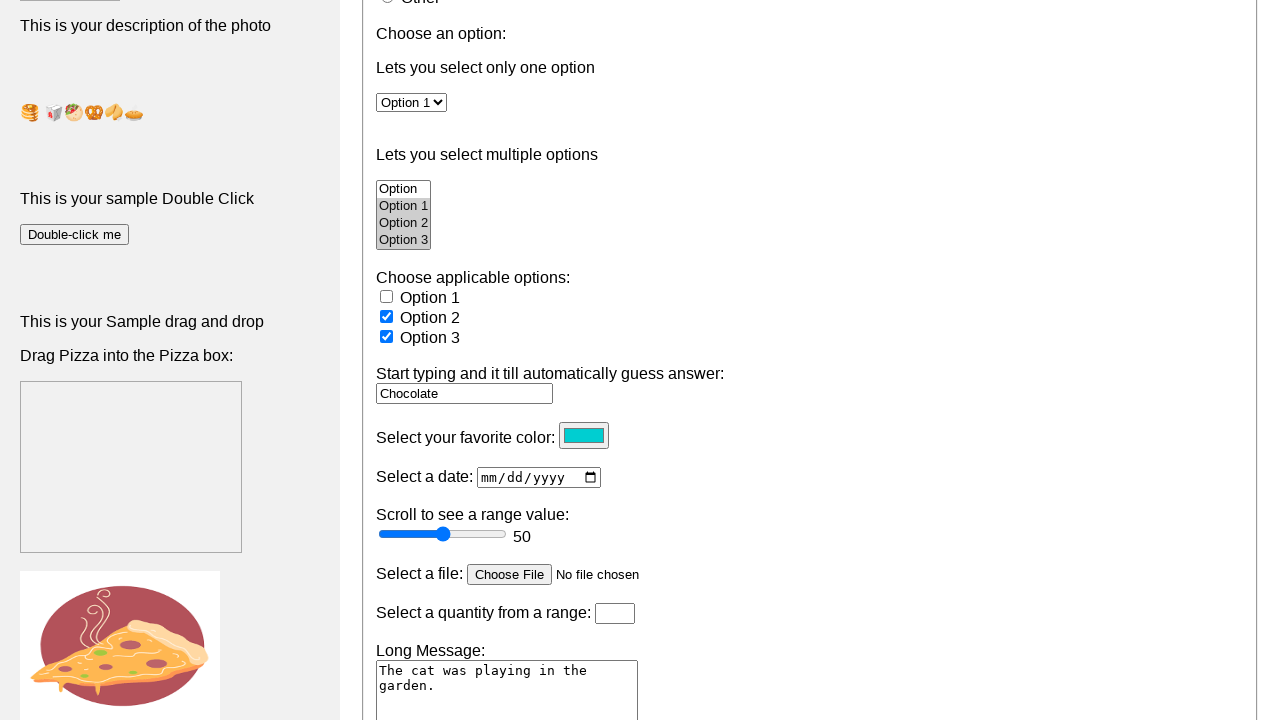